Tests dynamic loading functionality by clicking a start button and waiting for hidden content to become visible, then verifying the displayed text is "Hello World!"

Starting URL: https://the-internet.herokuapp.com/dynamic_loading/1

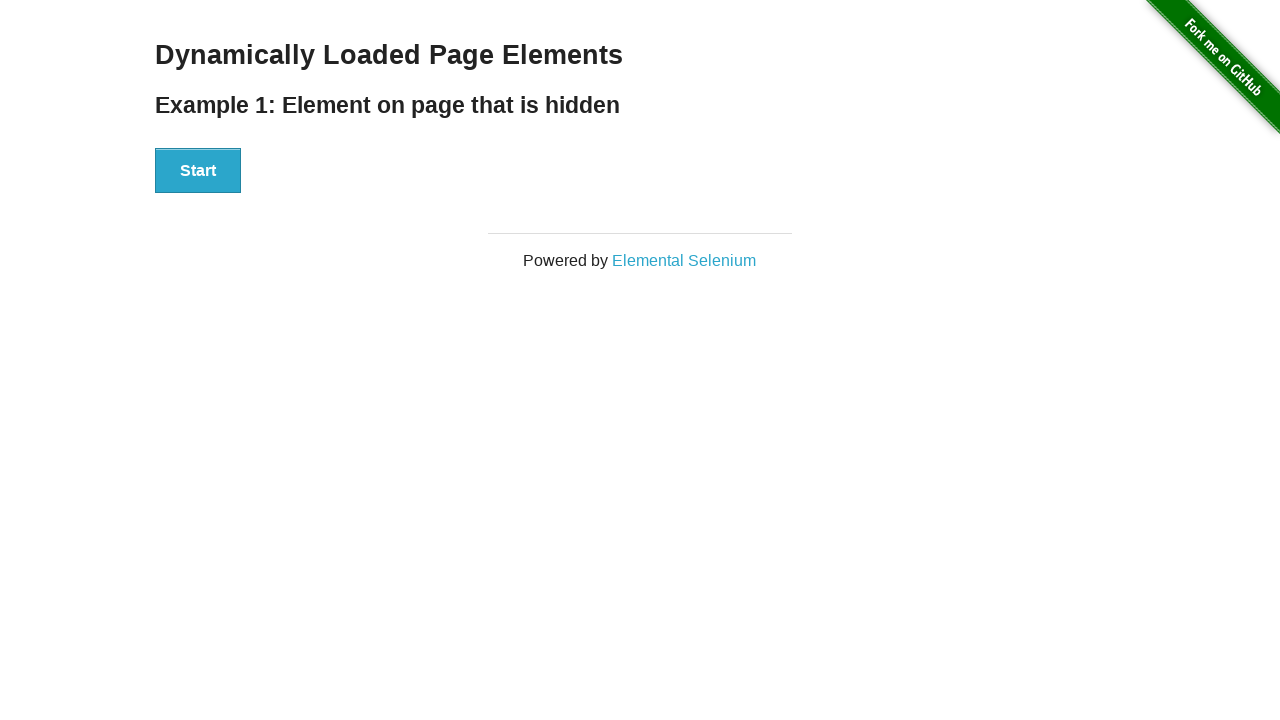

Clicked the start button to trigger dynamic loading at (198, 171) on #start button
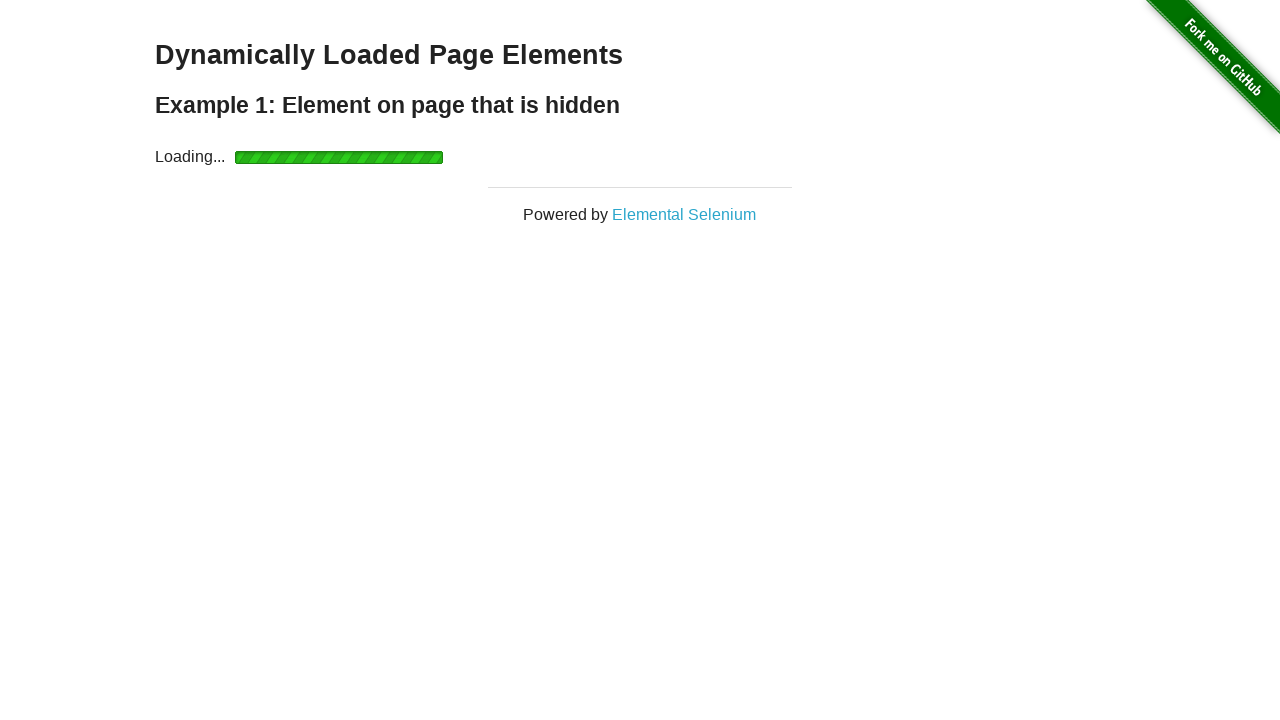

Waited for result text to become visible
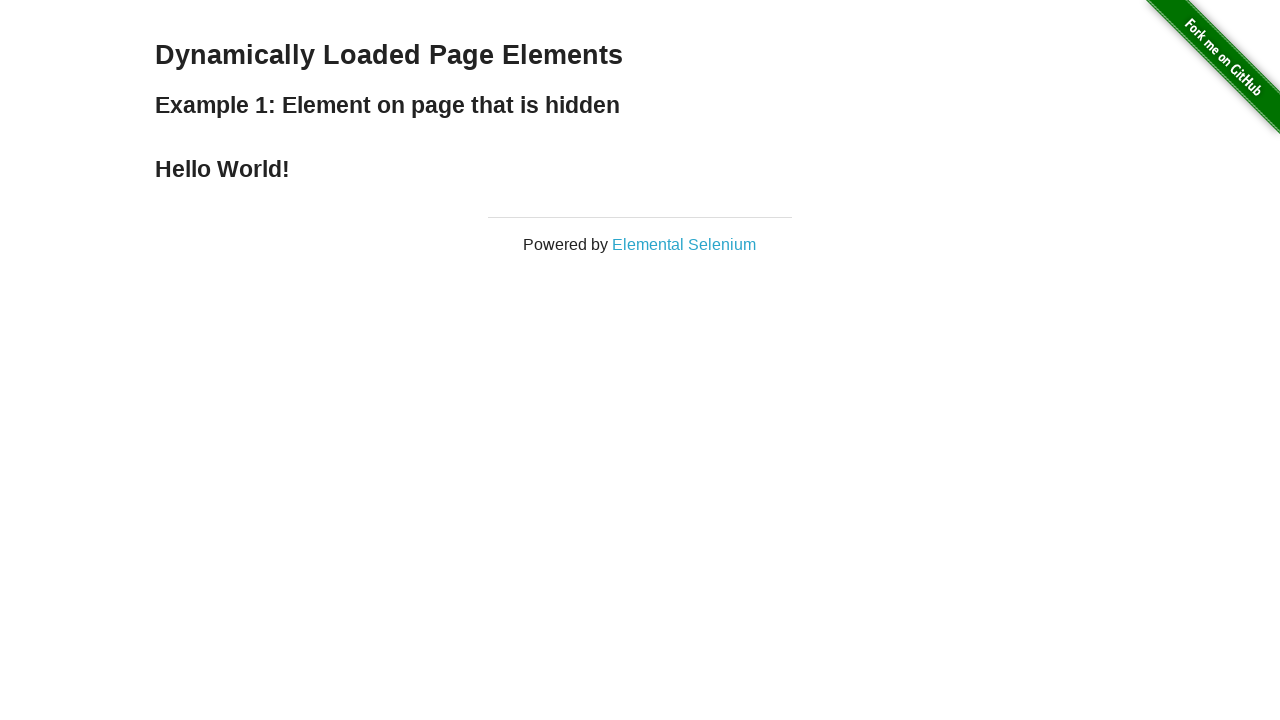

Retrieved text content from result element
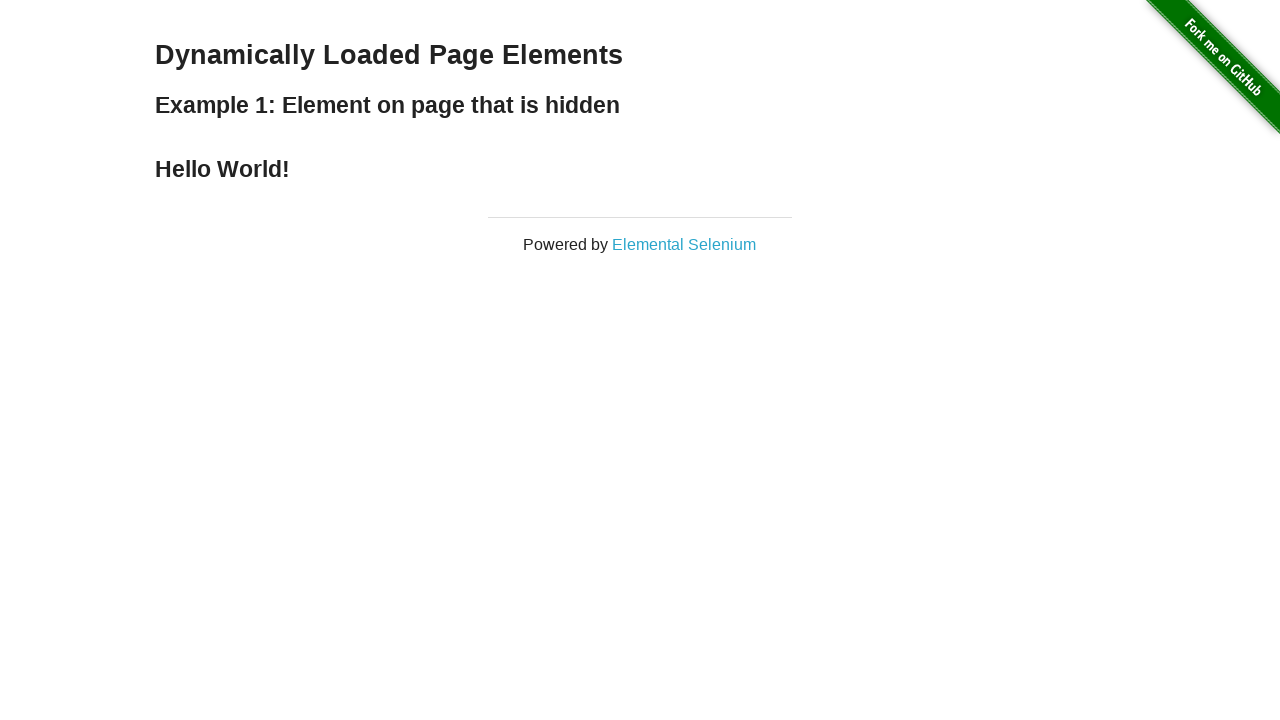

Verified that displayed text is 'Hello World!'
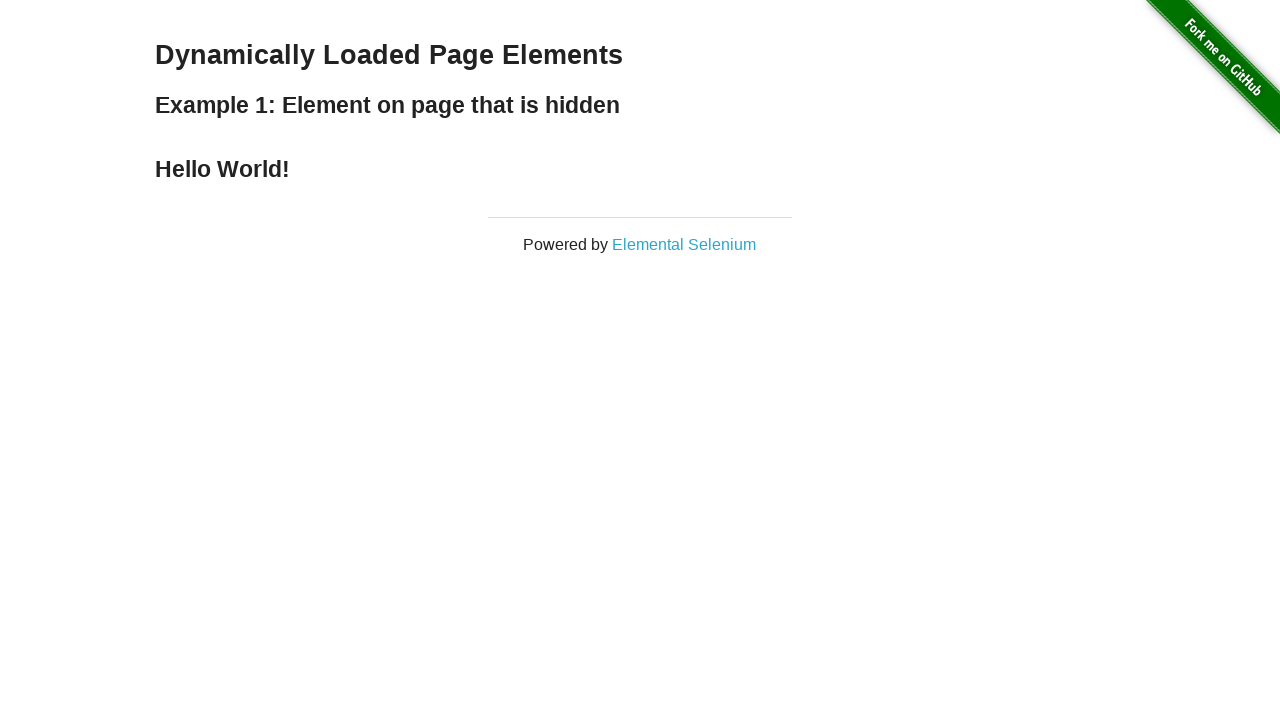

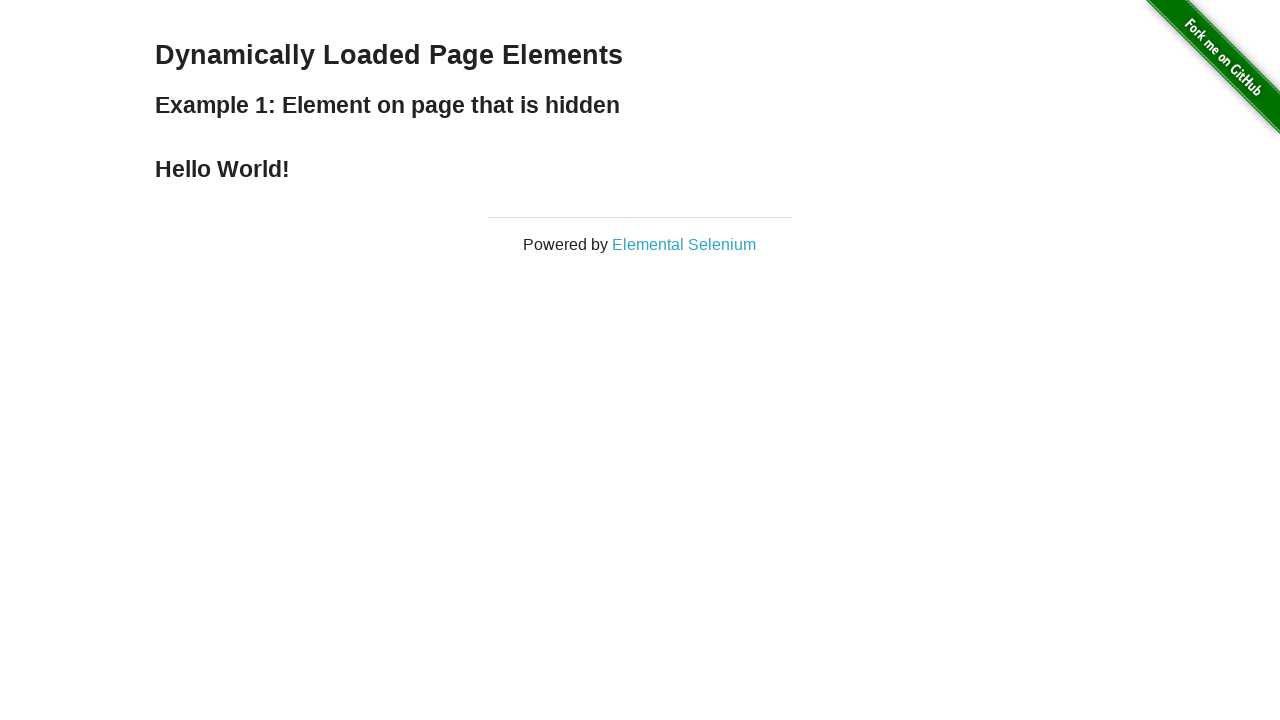